Tests drag and drop functionality by dragging column A to column B position and verifying the swap

Starting URL: https://the-internet.herokuapp.com/drag_and_drop

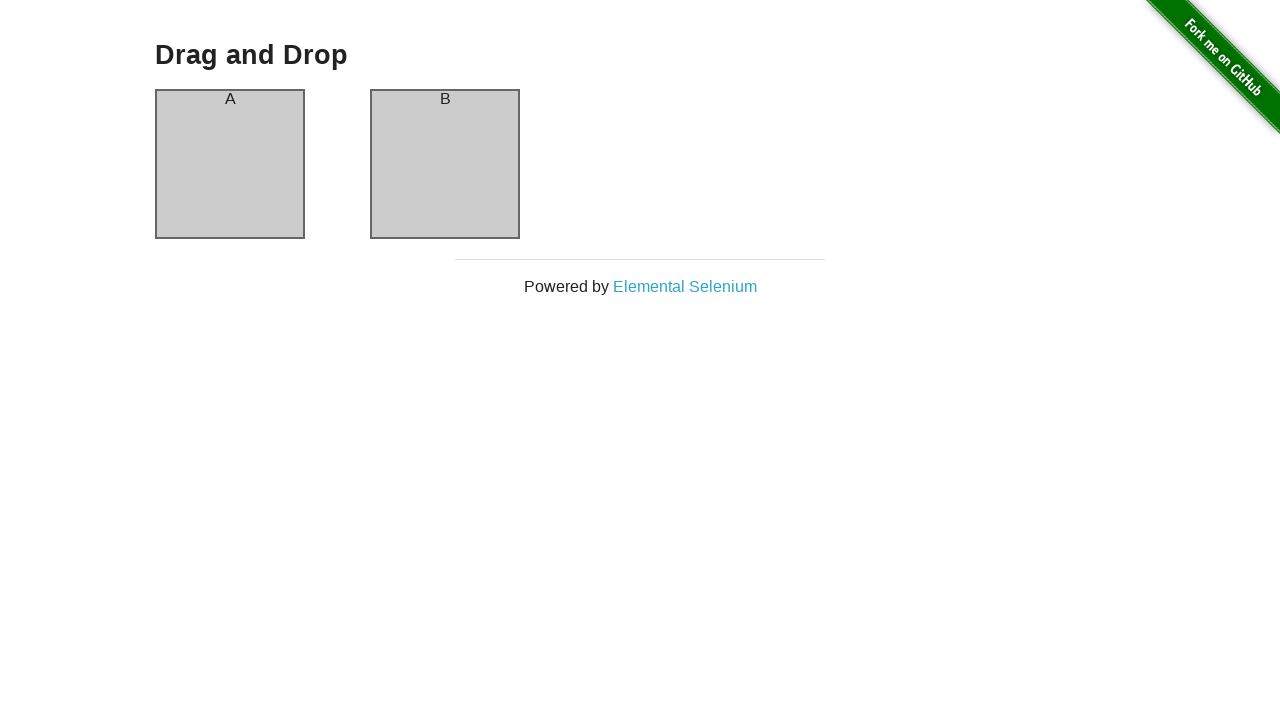

Waited for page to load - network idle state reached
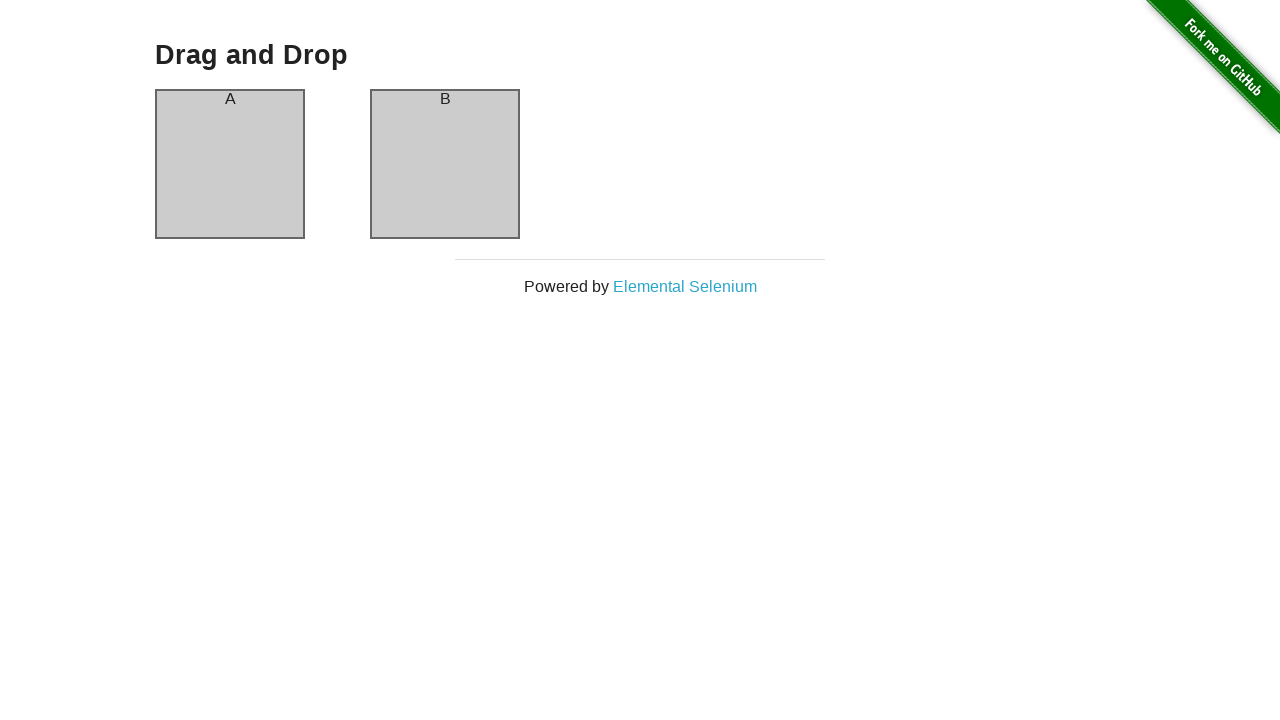

Verified initial state - Column A header contains 'A'
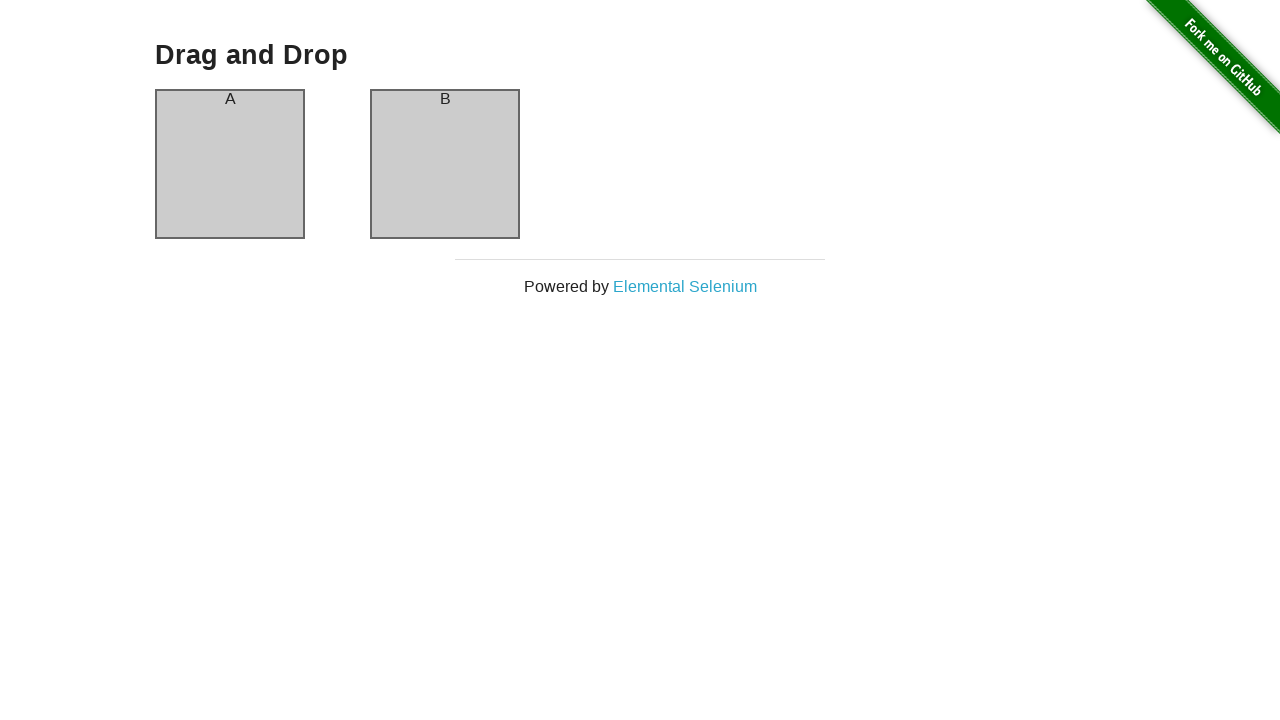

Dragged Column A to Column B position at (445, 164)
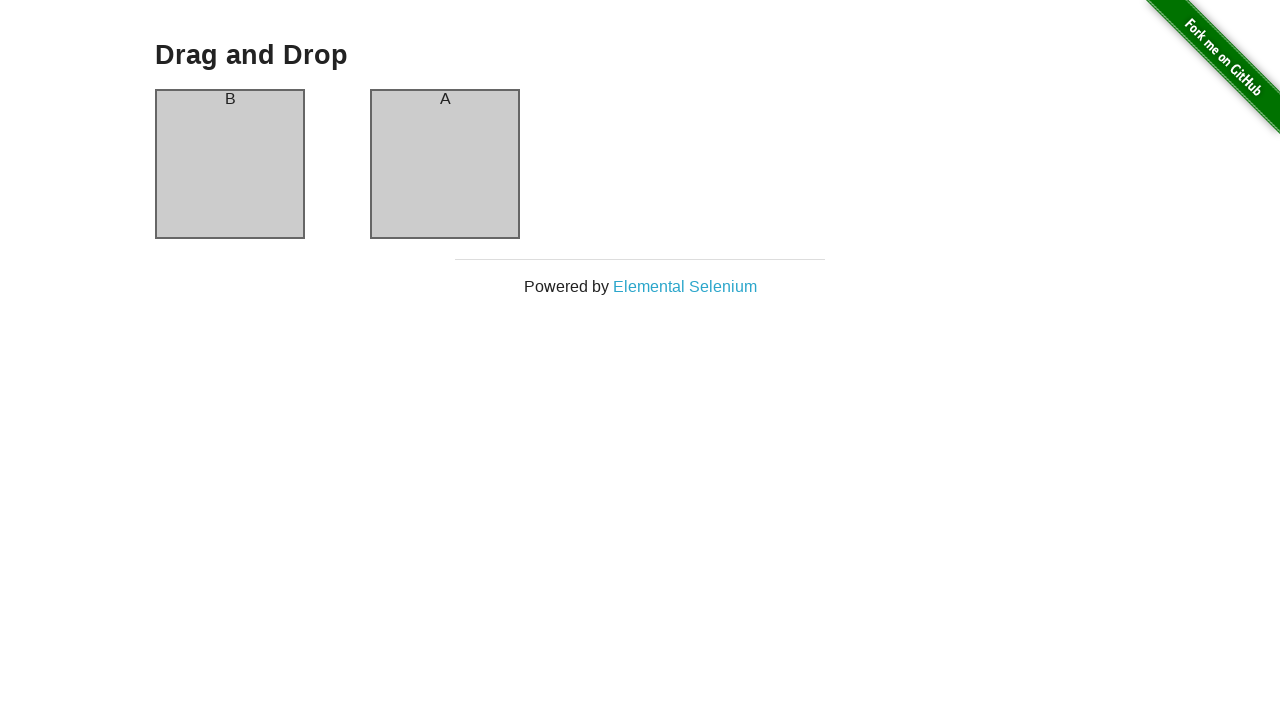

Verified drag and drop successful - Column A header now contains 'B' after swap
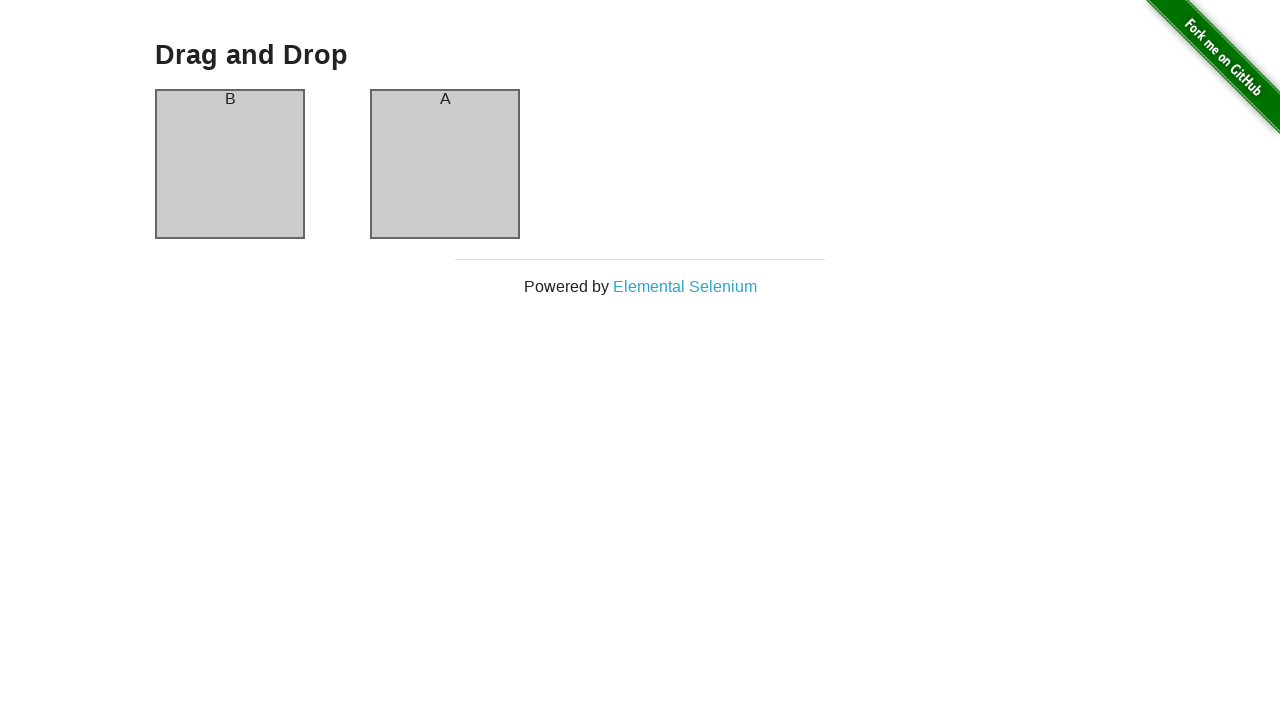

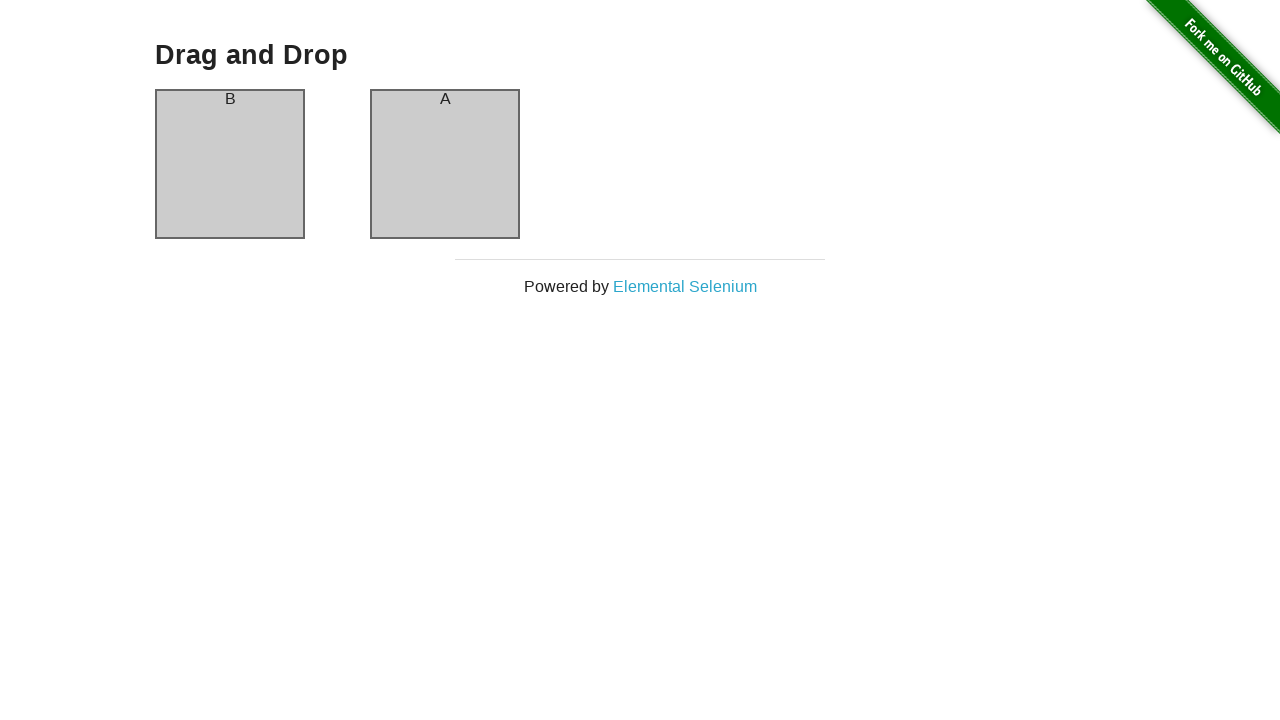